Tests confirming an edit by clicking outside on the Completed filter view.

Starting URL: https://todomvc4tasj.herokuapp.com/

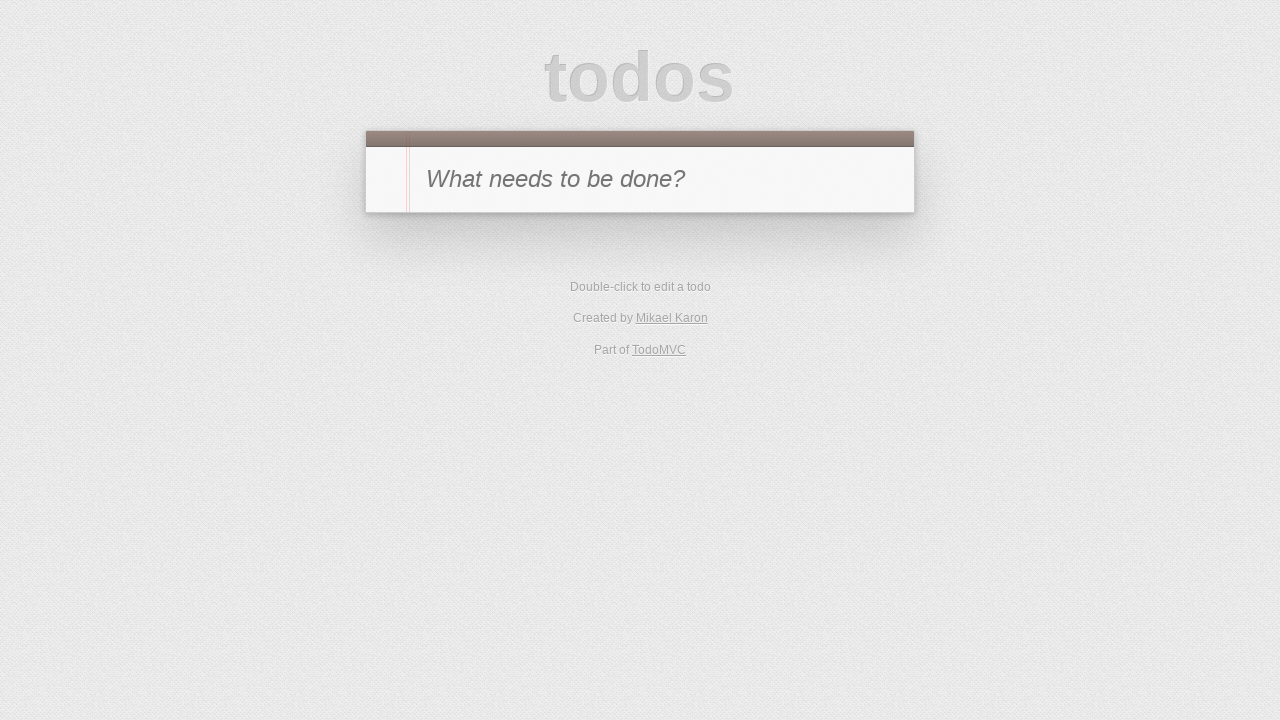

Set localStorage with one completed task
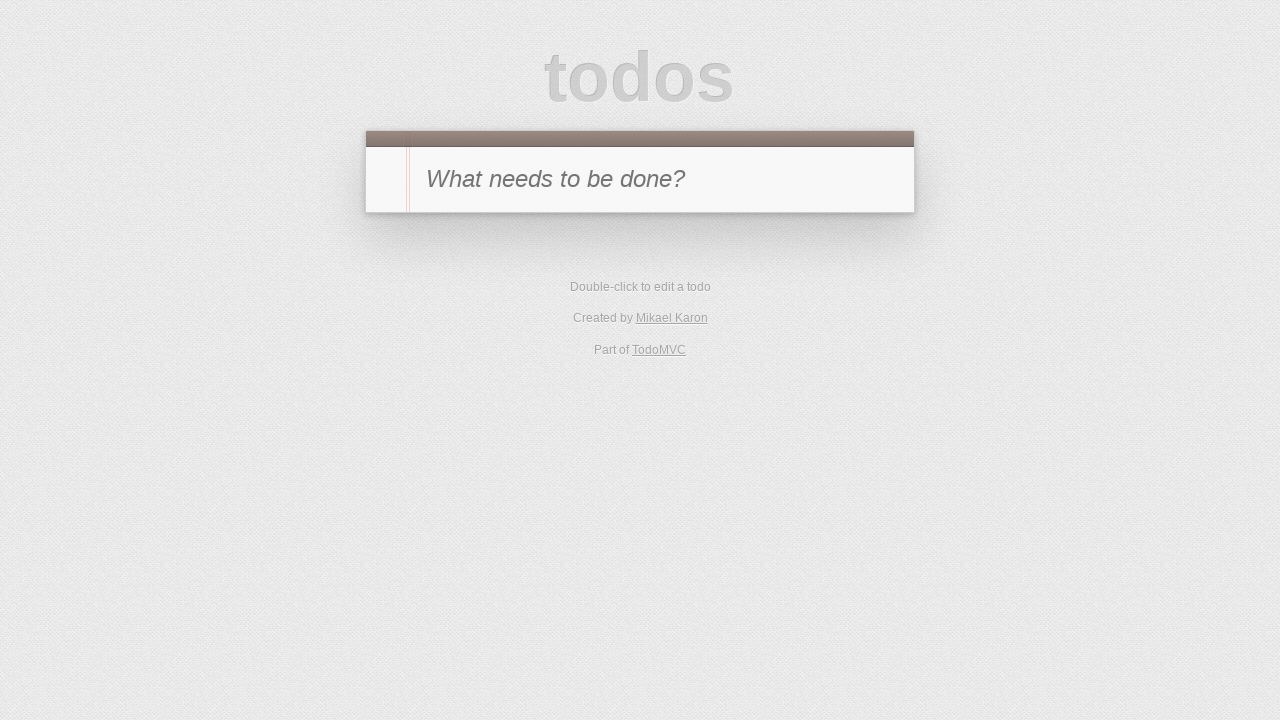

Reloaded the page to apply localStorage data
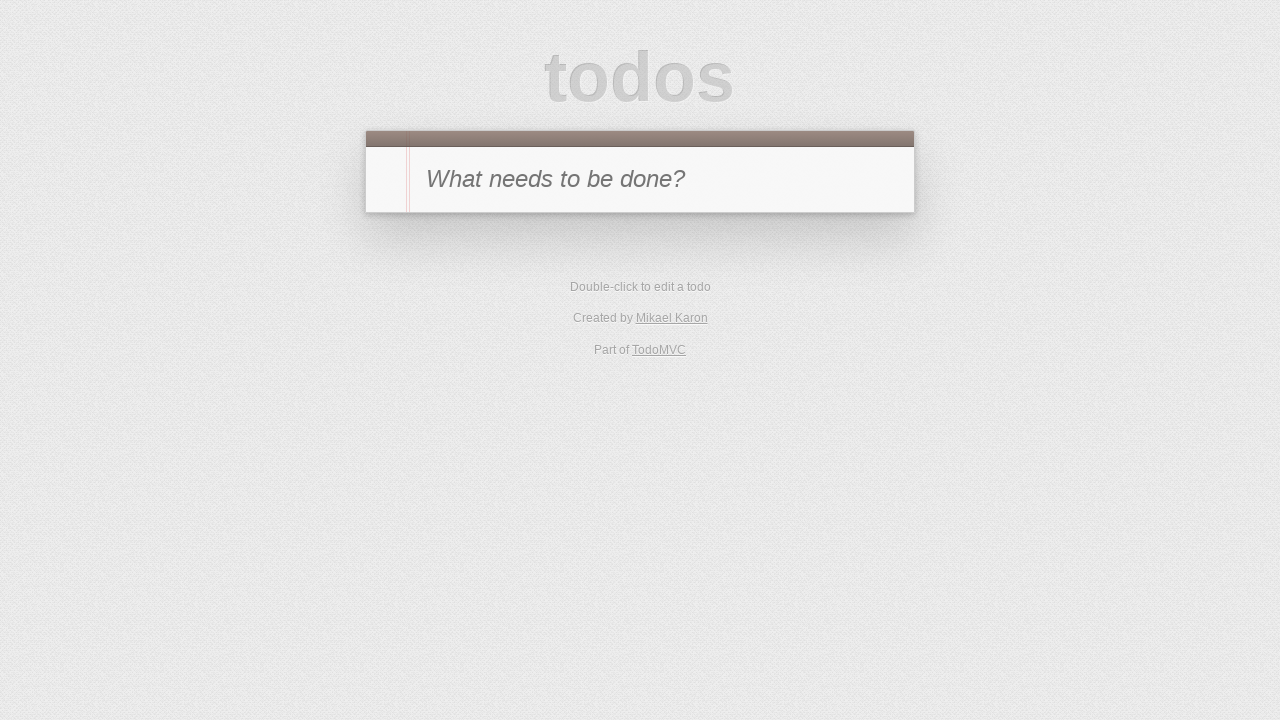

Clicked Completed filter to view completed tasks at (676, 291) on text=Completed
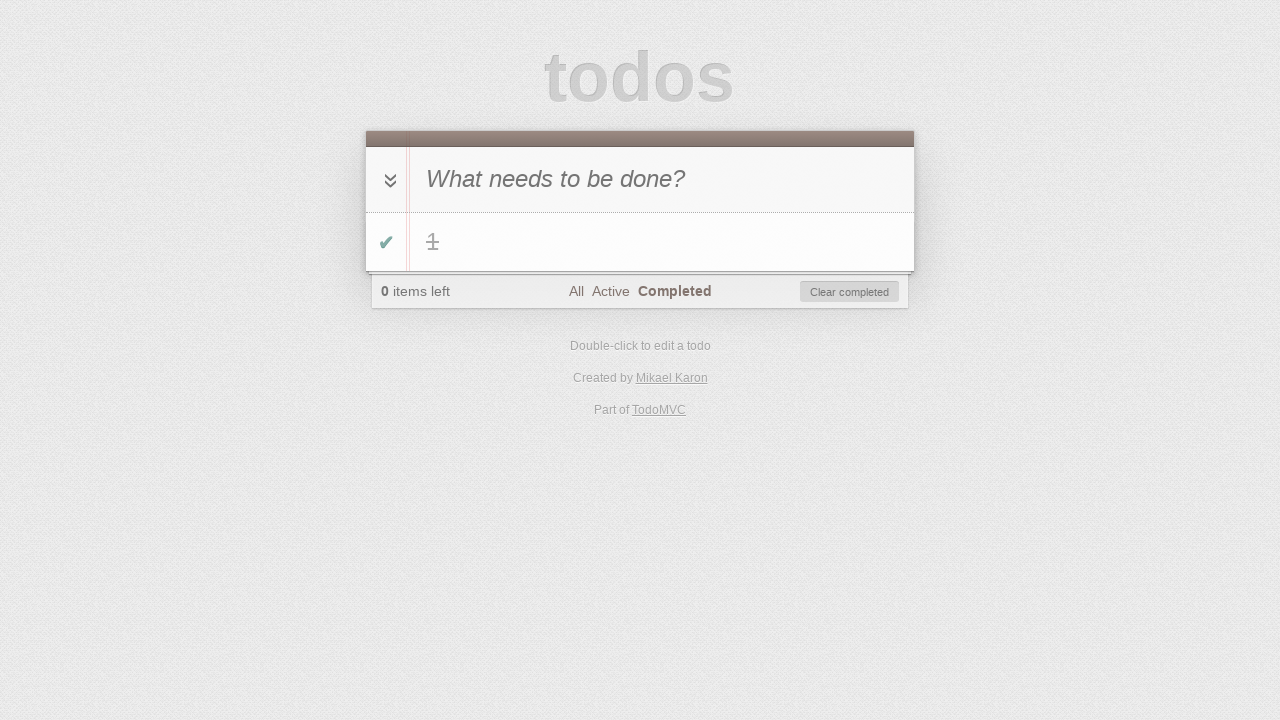

Double-clicked task '1' to enter edit mode at (640, 242) on #todo-list li:has-text('1')
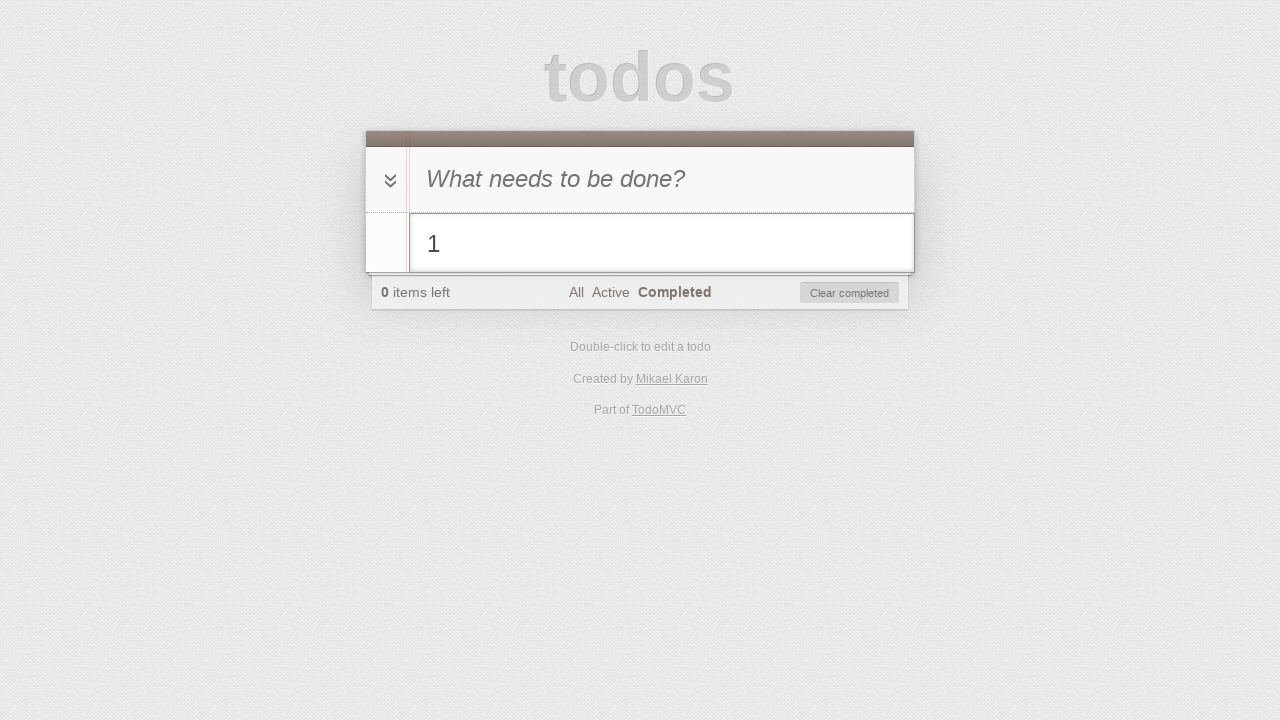

Filled edit field with '1 edited' on #todo-list li.editing .edit
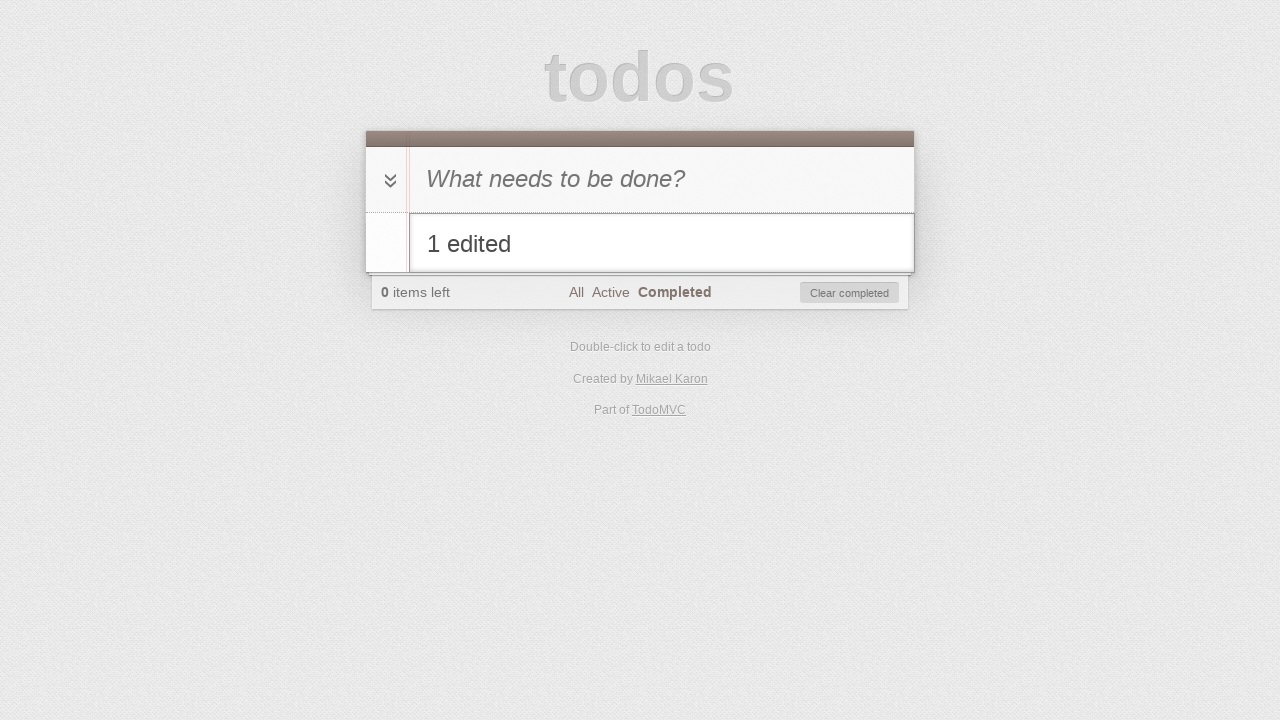

Clicked outside the edit field (on #new-todo) to confirm edit at (640, 179) on #new-todo
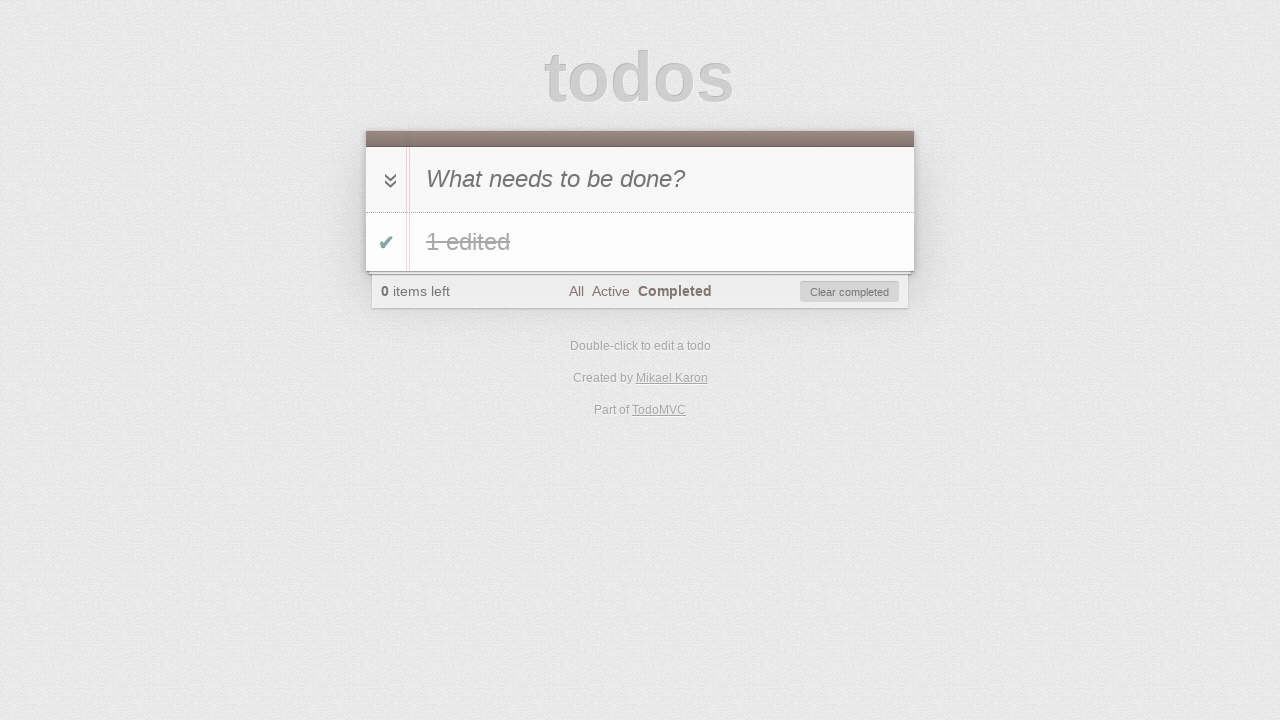

Verified task text was updated to '1 edited'
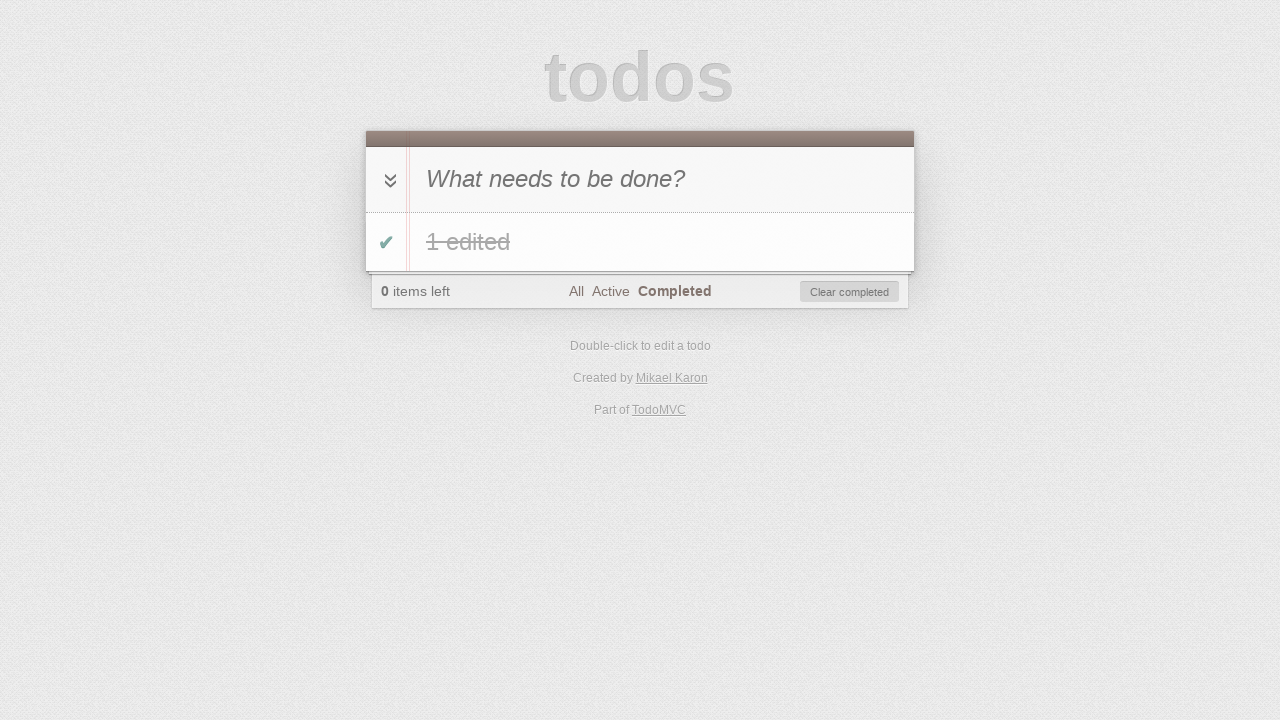

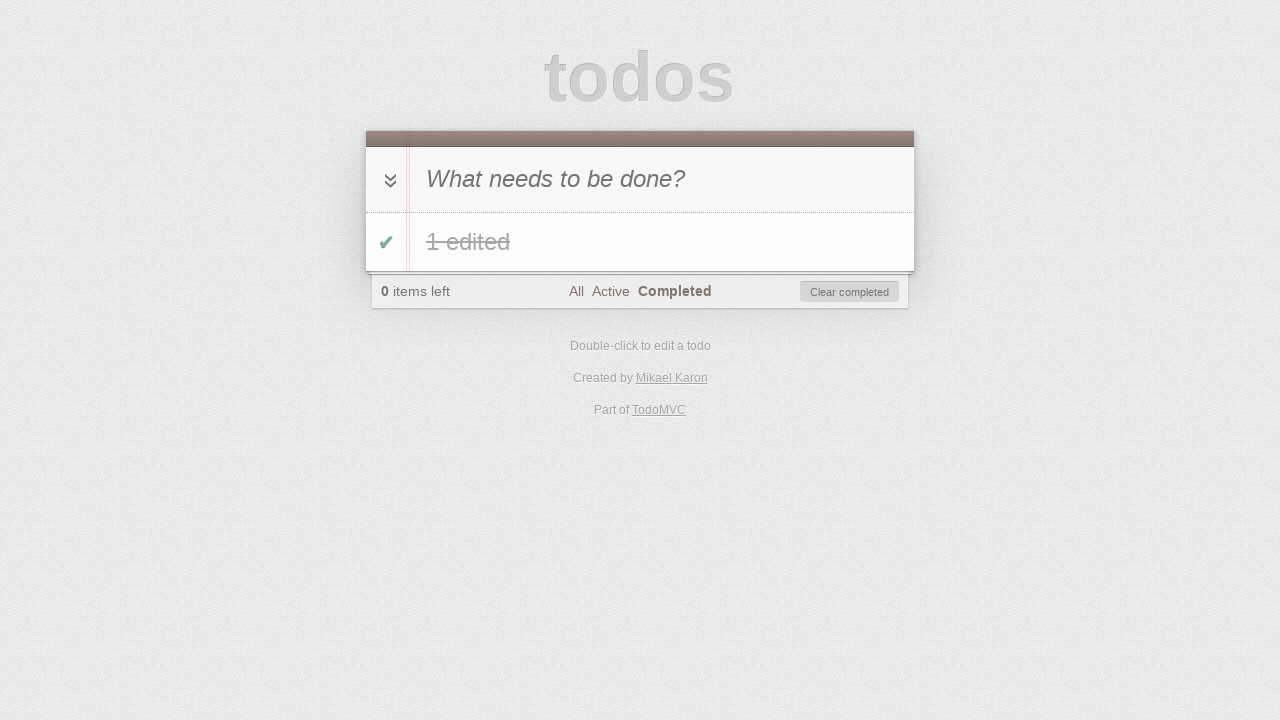